Tests handling of a delayed alert that appears after a timeout

Starting URL: https://seleniumui.moderntester.pl/alerts.php

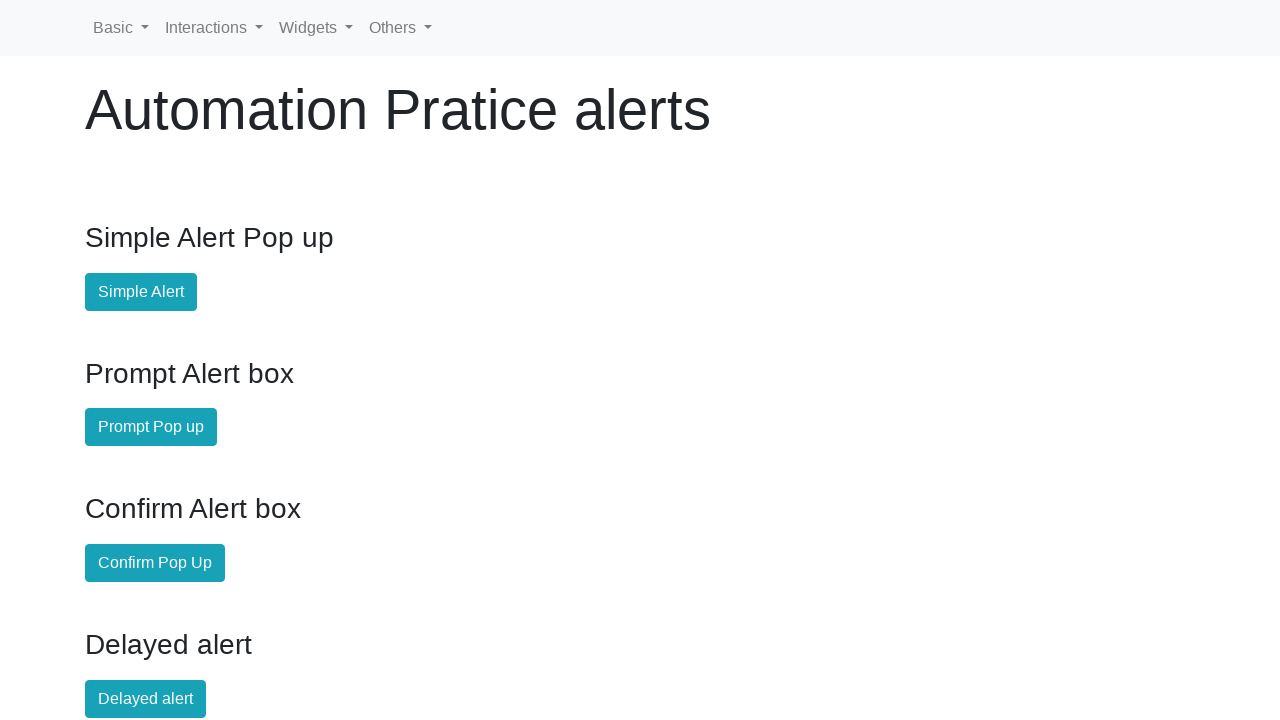

Set up dialog handler to automatically accept alerts
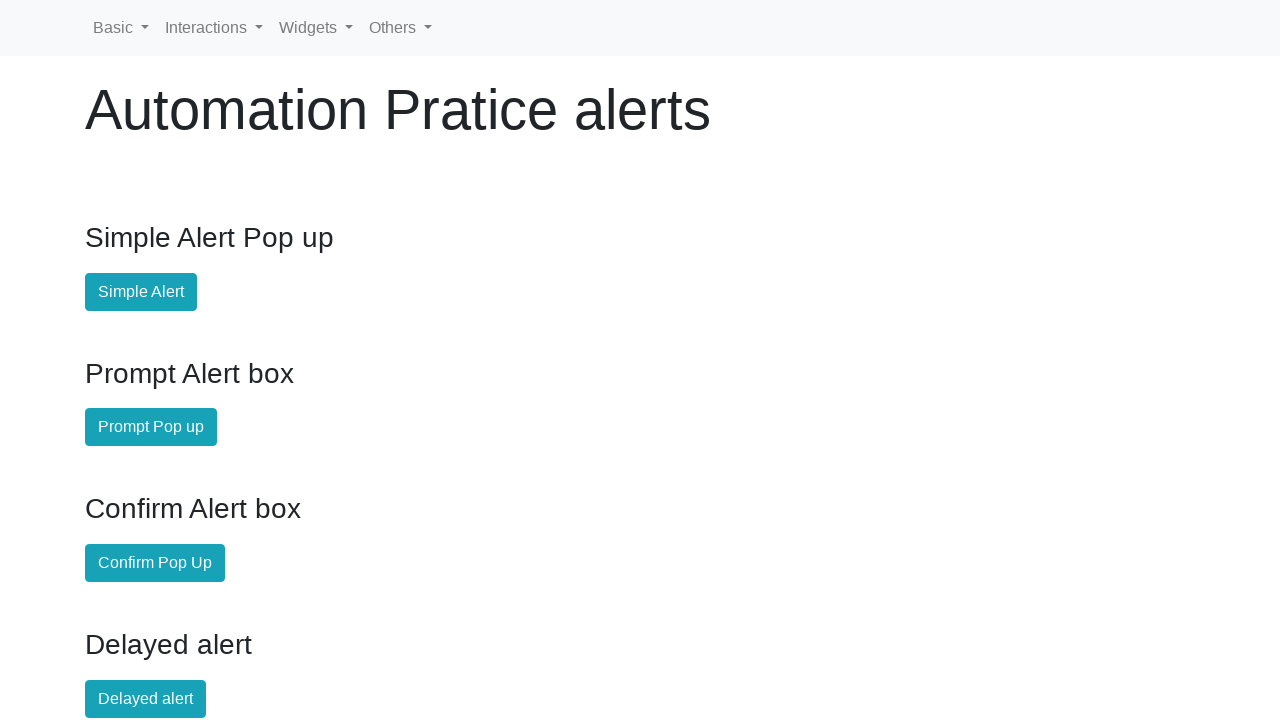

Clicked the delayed alert button at (146, 699) on #delayed-alert
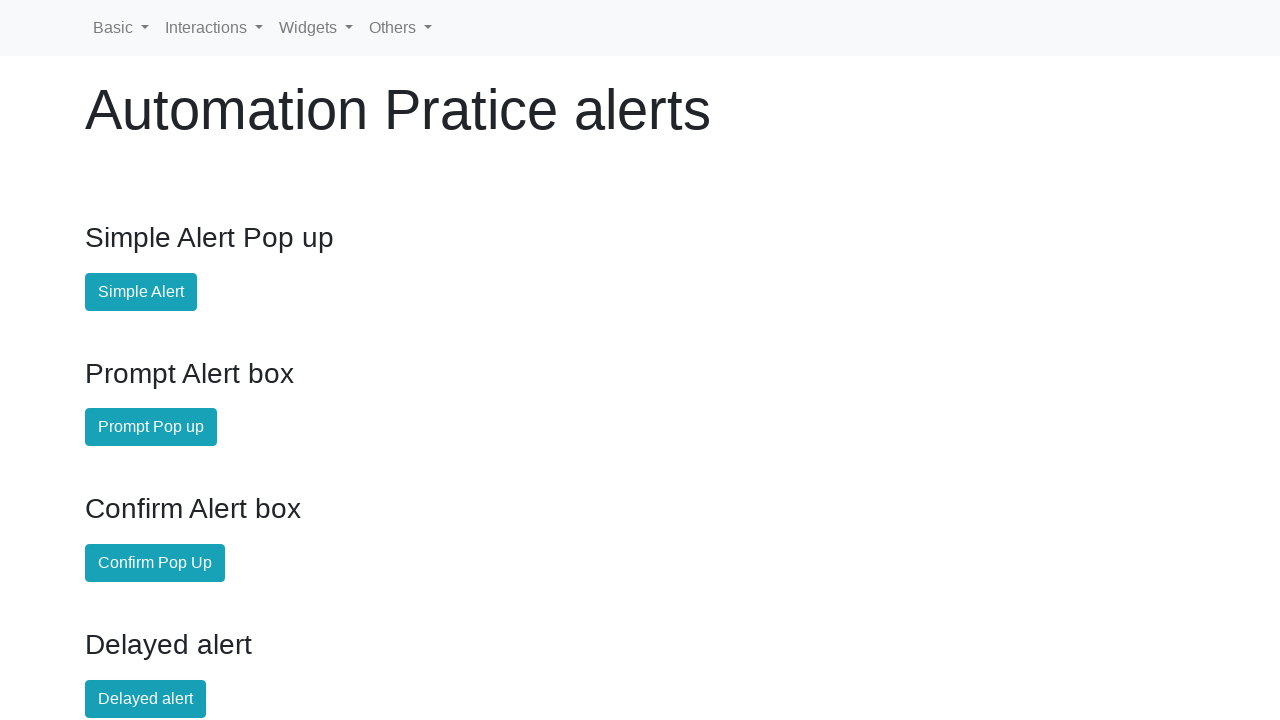

Waited 5.5 seconds for delayed alert to appear and be accepted
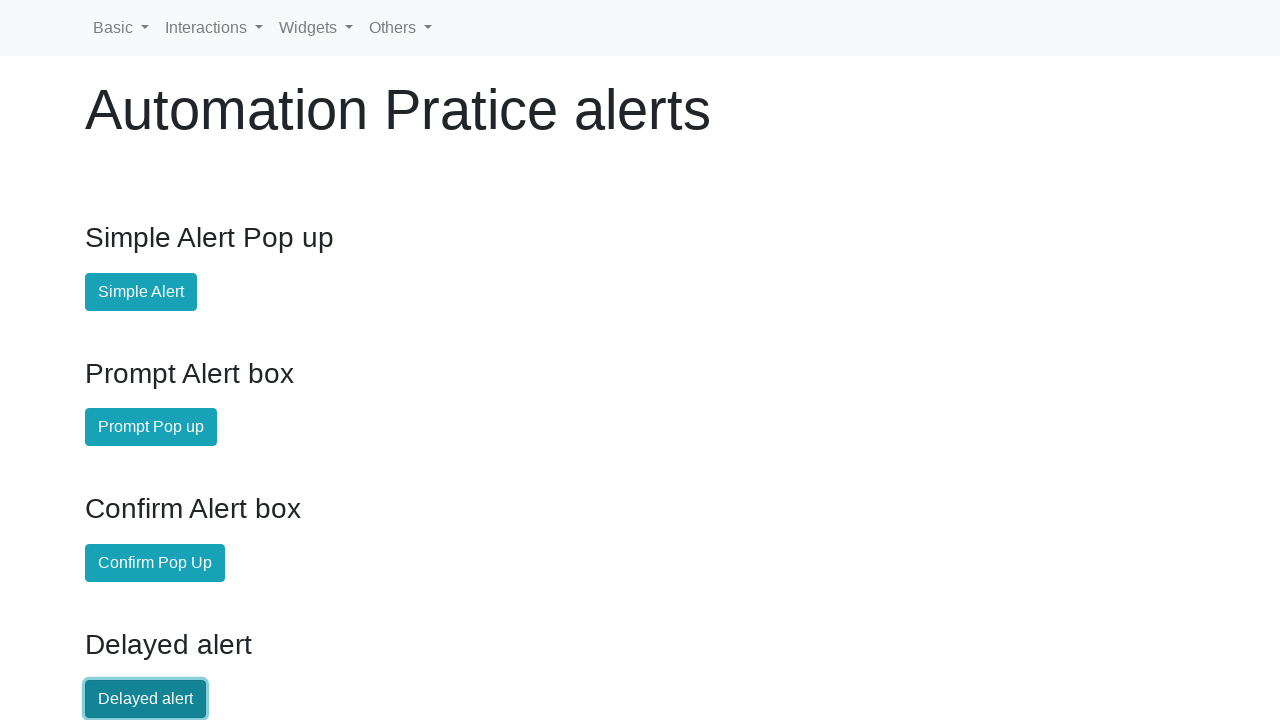

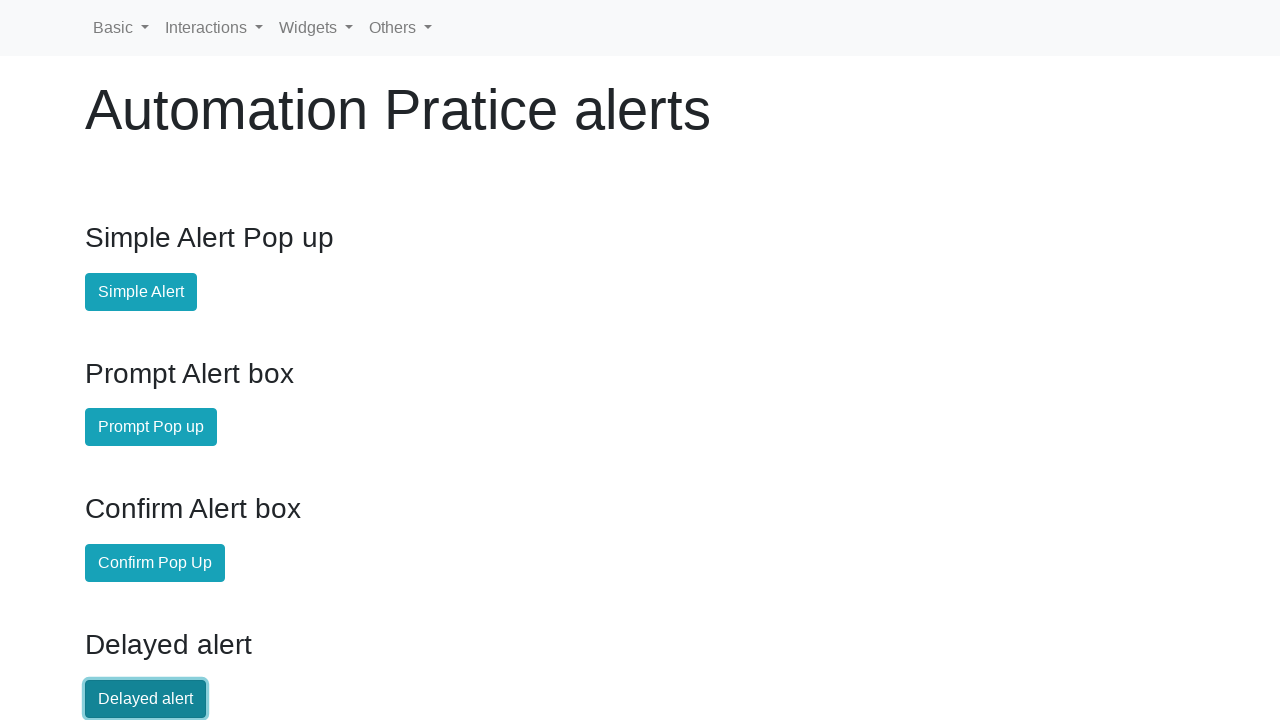